Tests navigation to Sortable Data Tables page and verifies table elements are present by locating table cells and rows

Starting URL: https://the-internet.herokuapp.com/

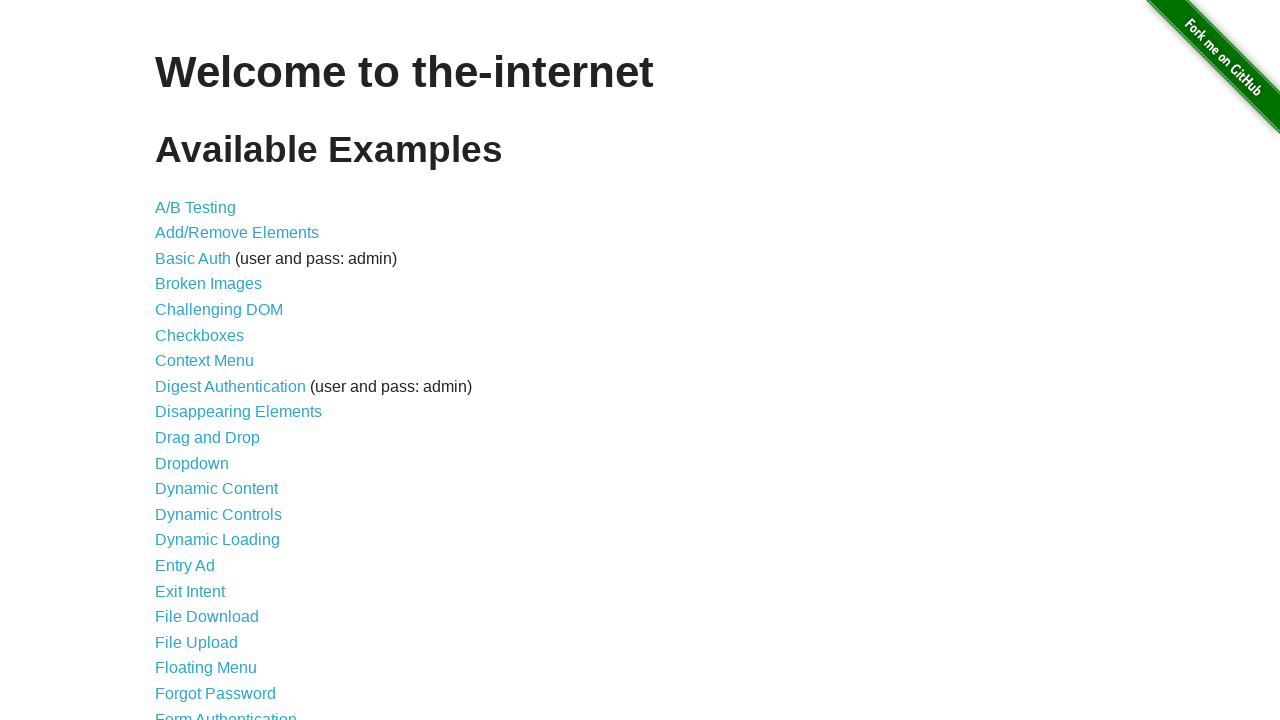

Clicked on Sortable Data Tables link at (230, 574) on text=Sortable Data Tables
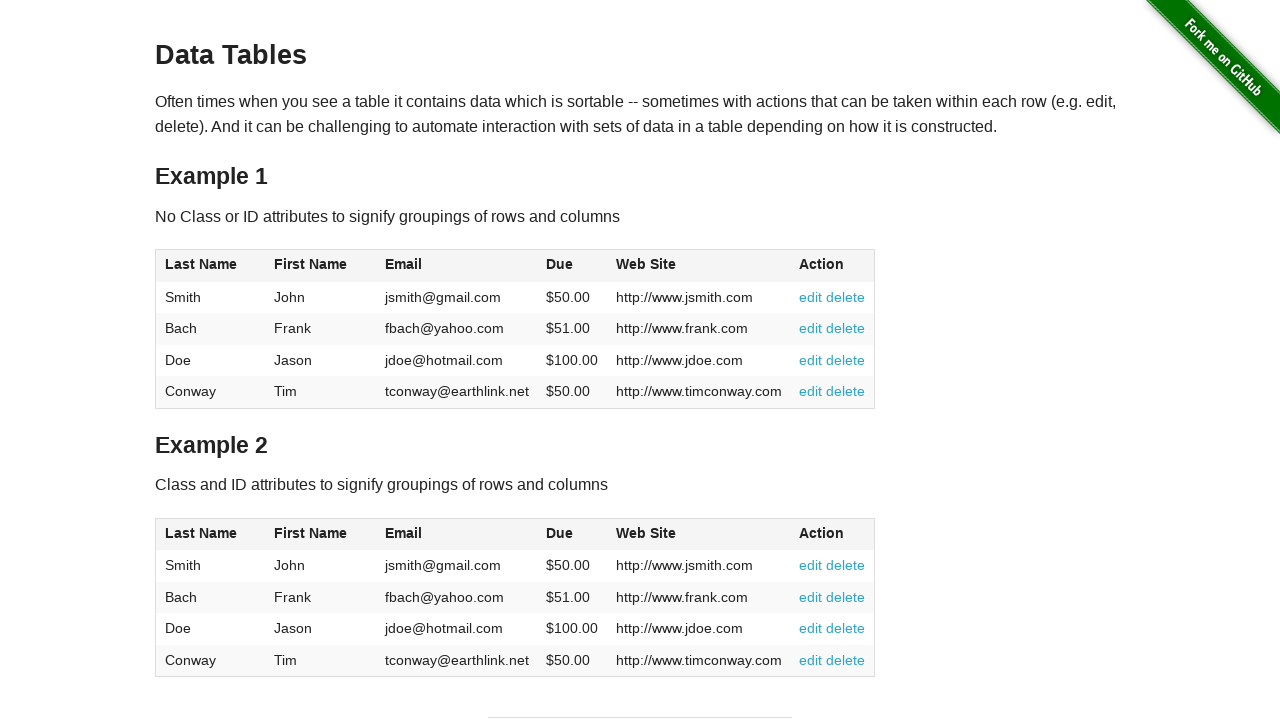

Waited for table #table1 to be visible
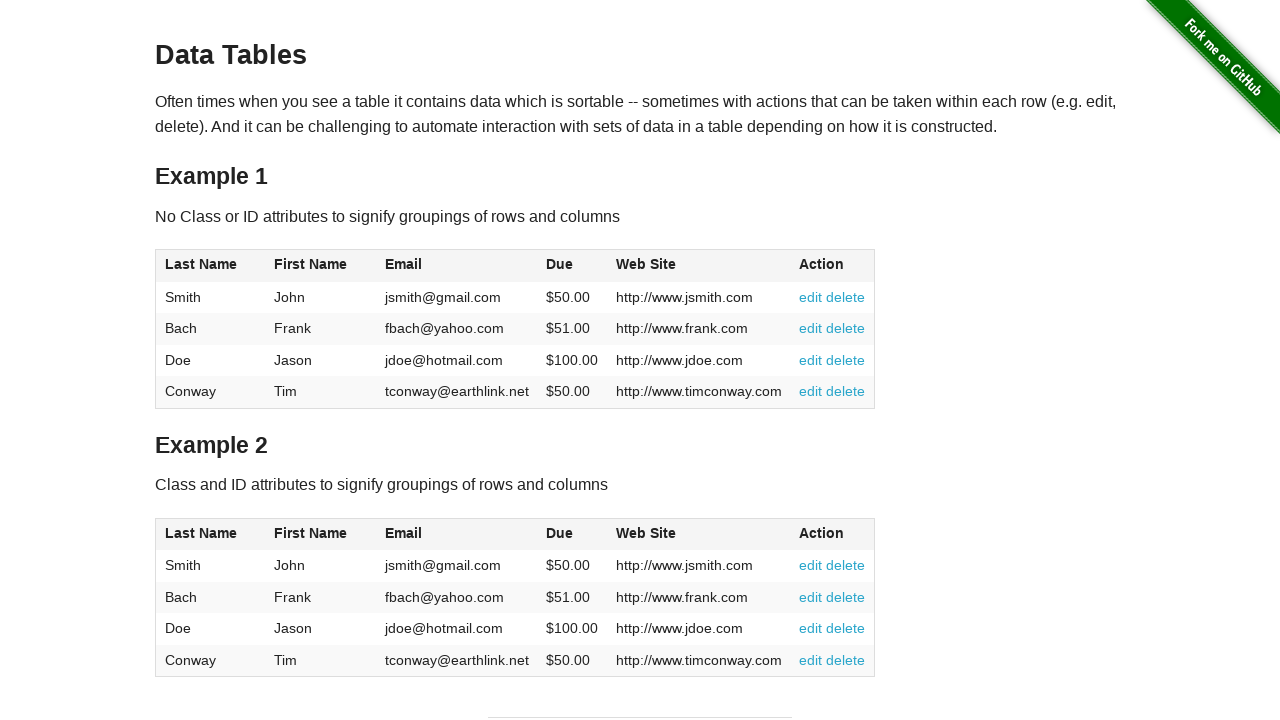

Located table element #table1
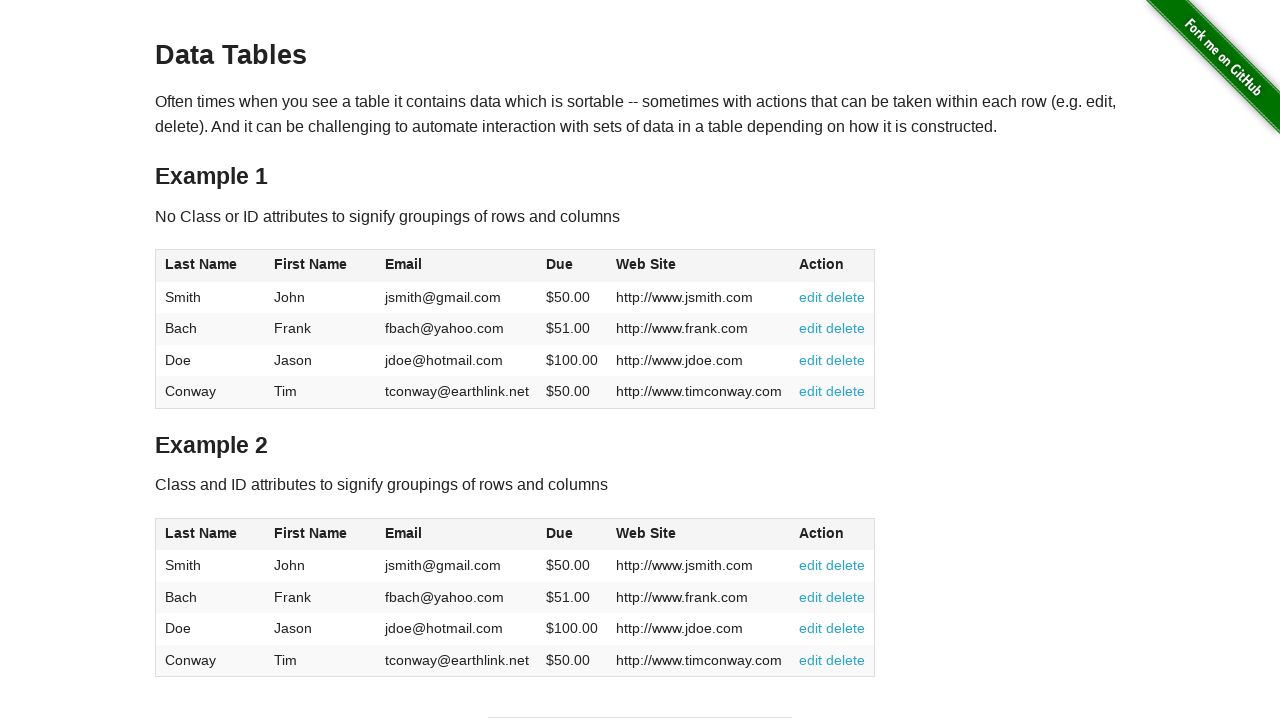

Located first table cell in the table
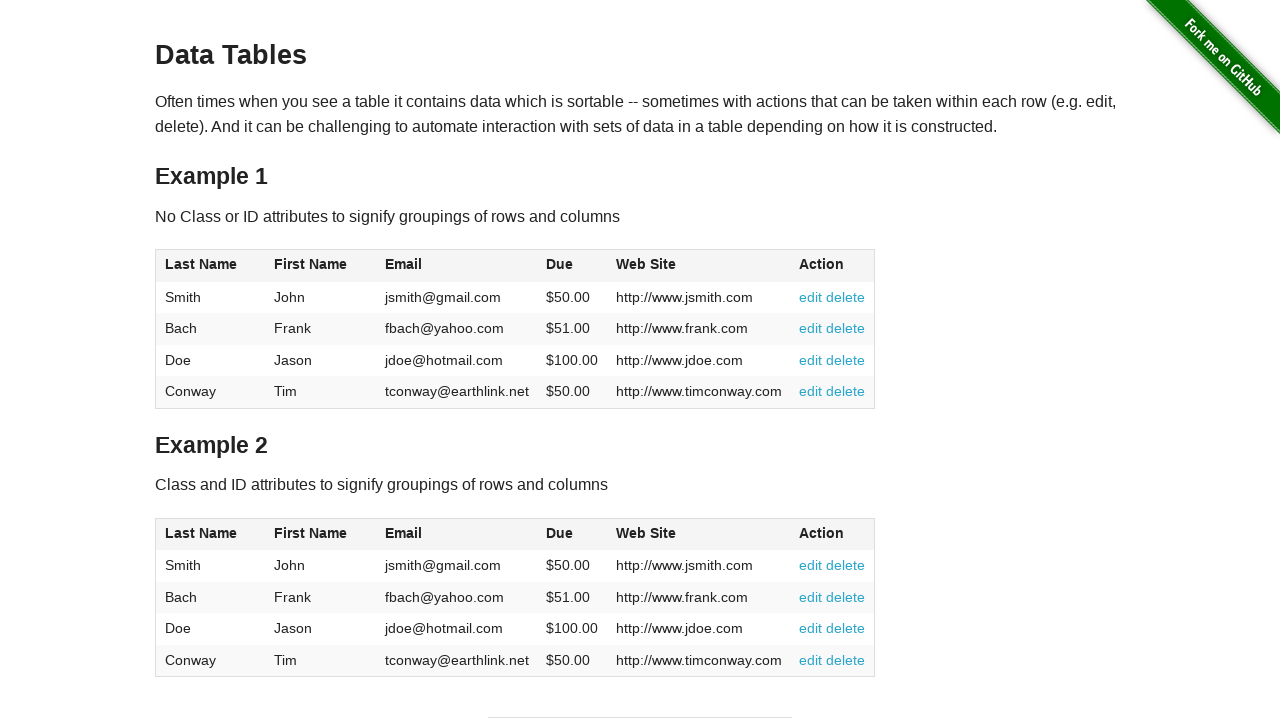

Verified first table cell is ready
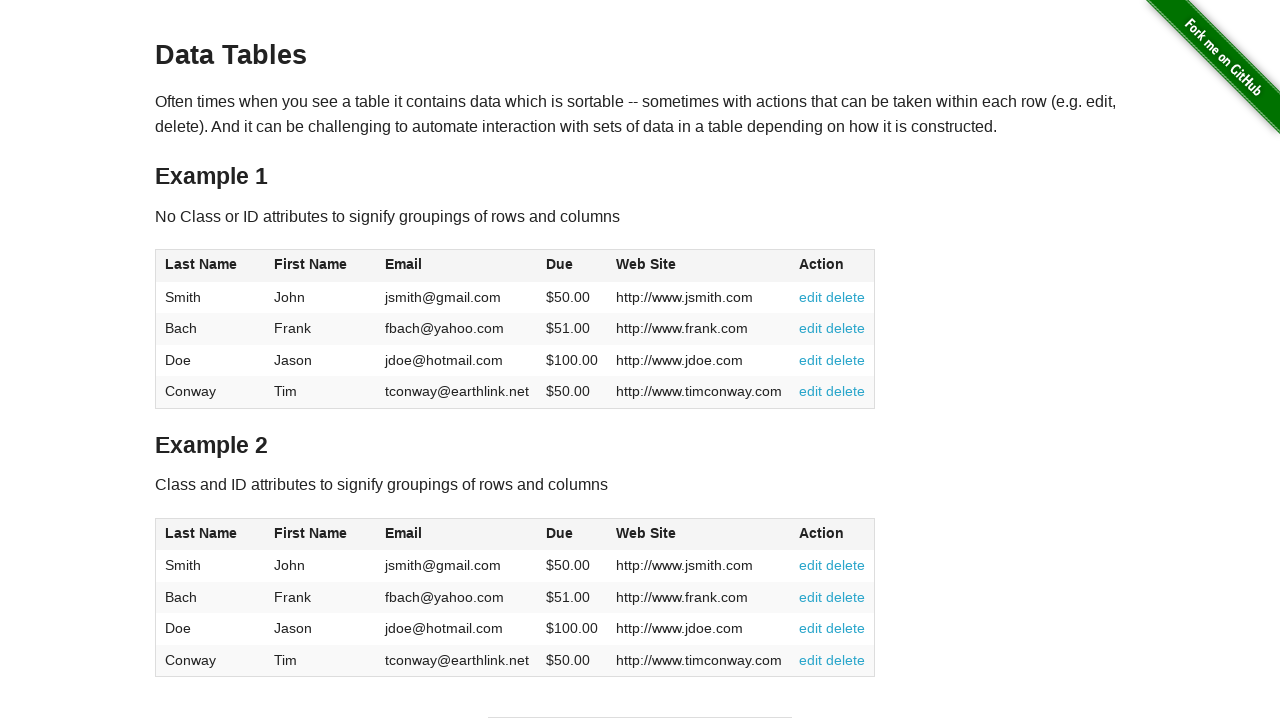

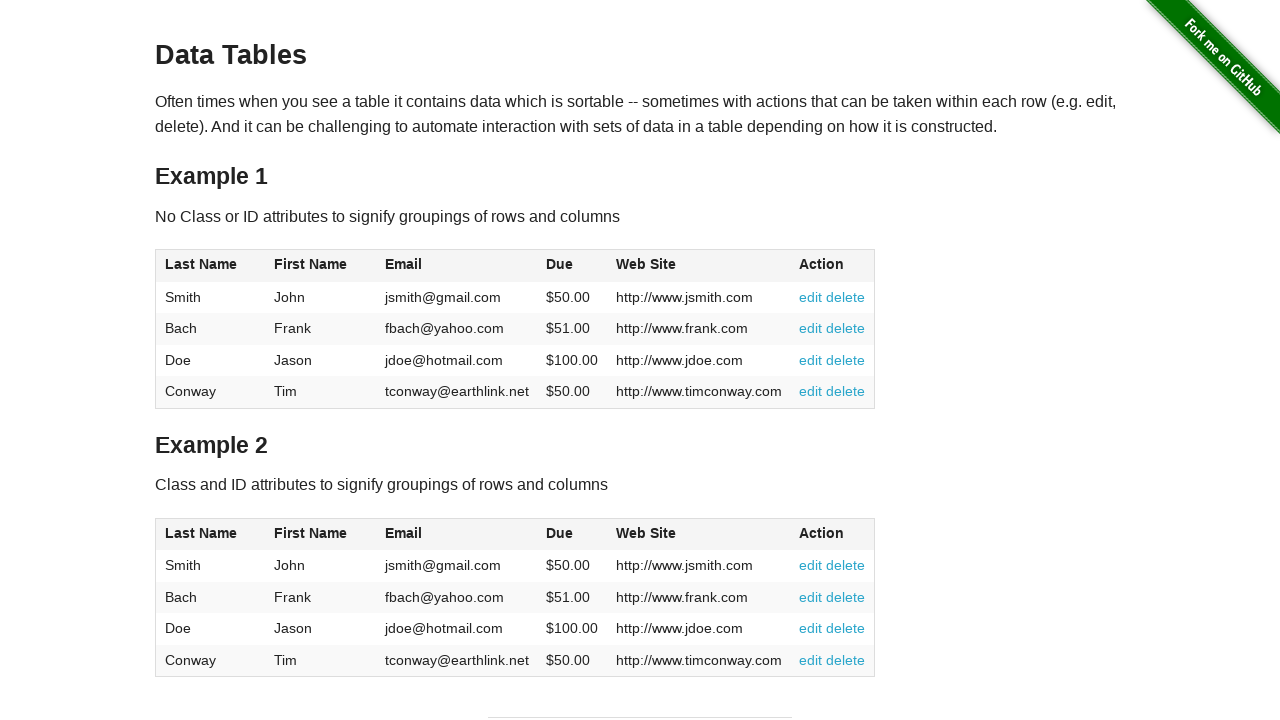